Solves a math captcha by calculating a mathematical expression, entering the result, selecting checkboxes, and submitting the form

Starting URL: http://suninjuly.github.io/math.html

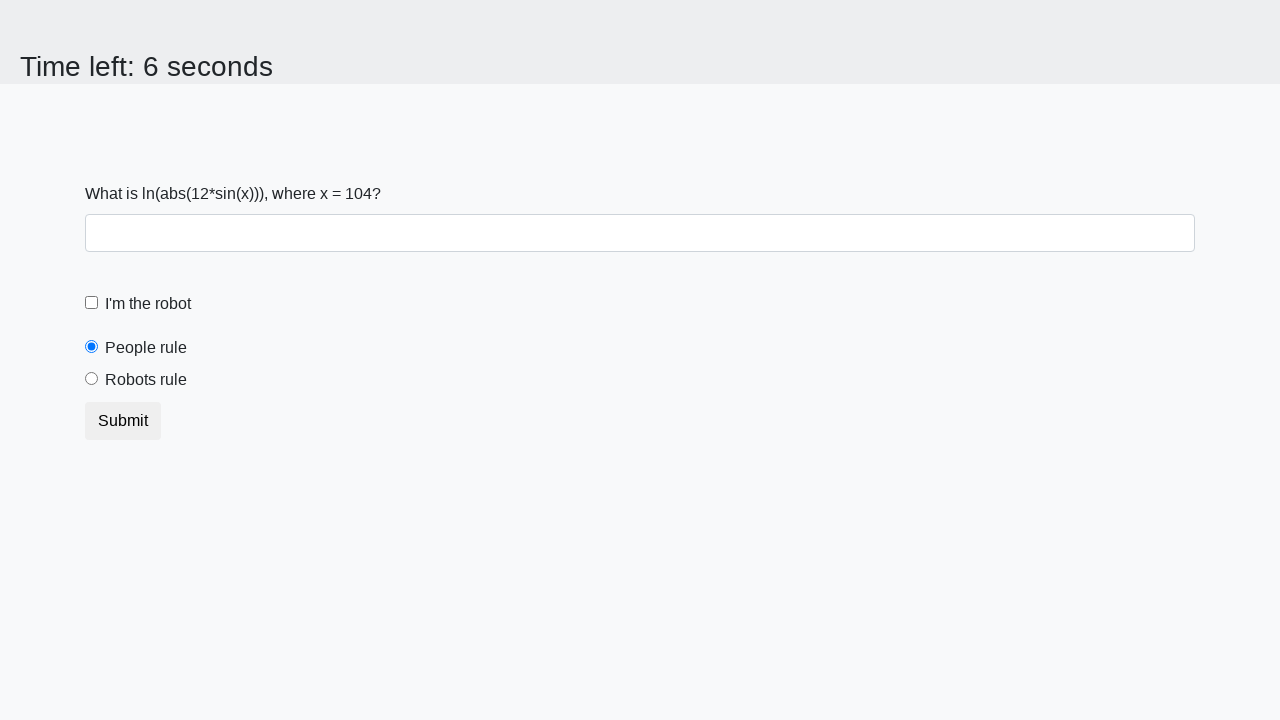

Retrieved x value from input_value element
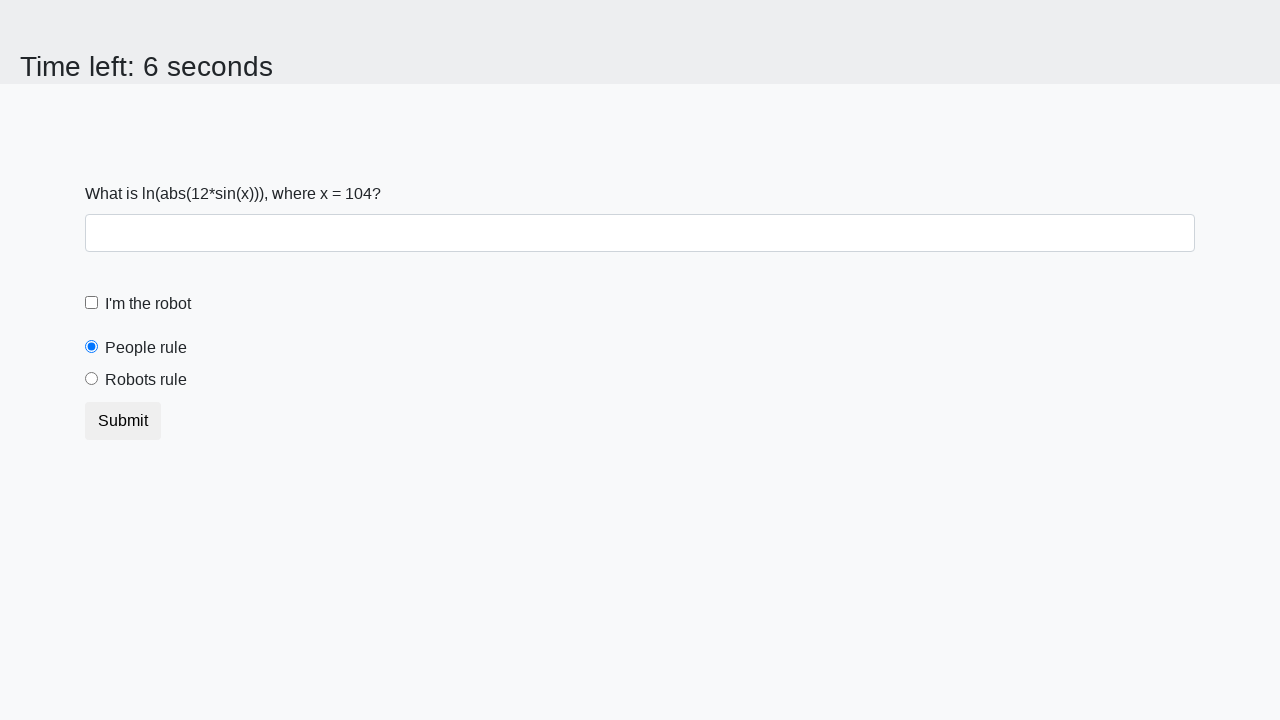

Calculated math captcha result: 1.3505295672594537
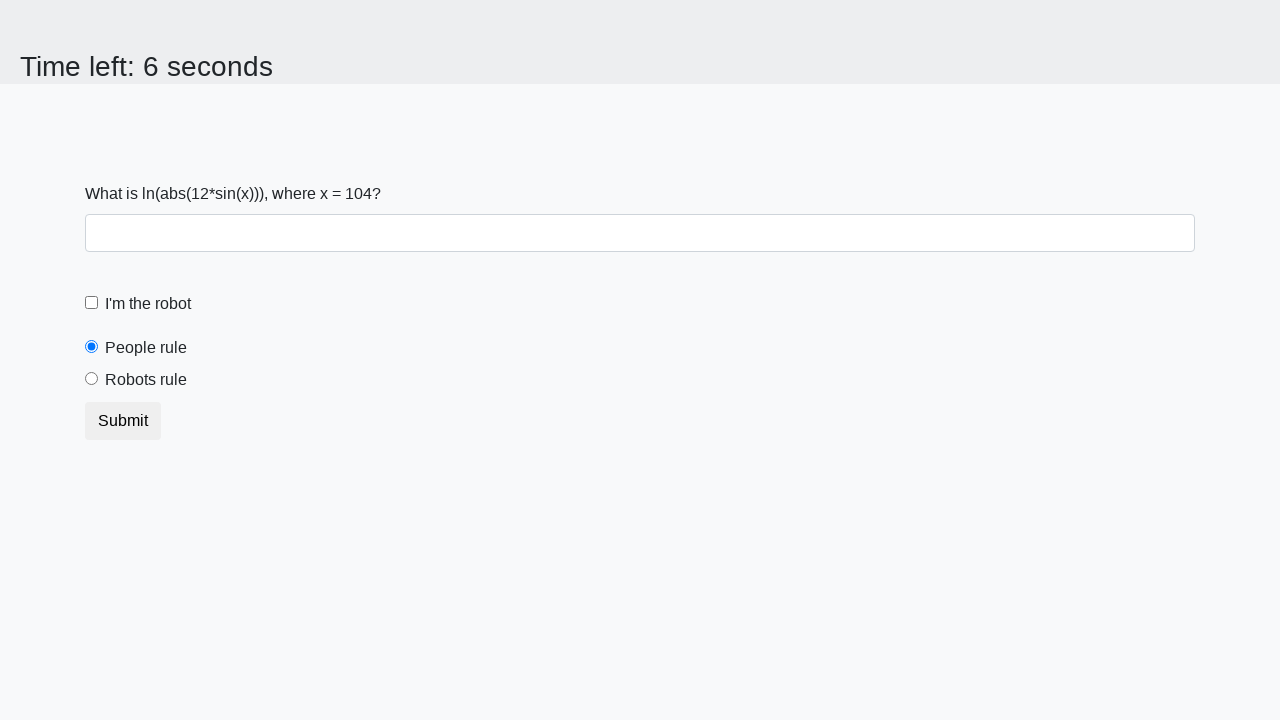

Filled answer field with calculated result on #answer
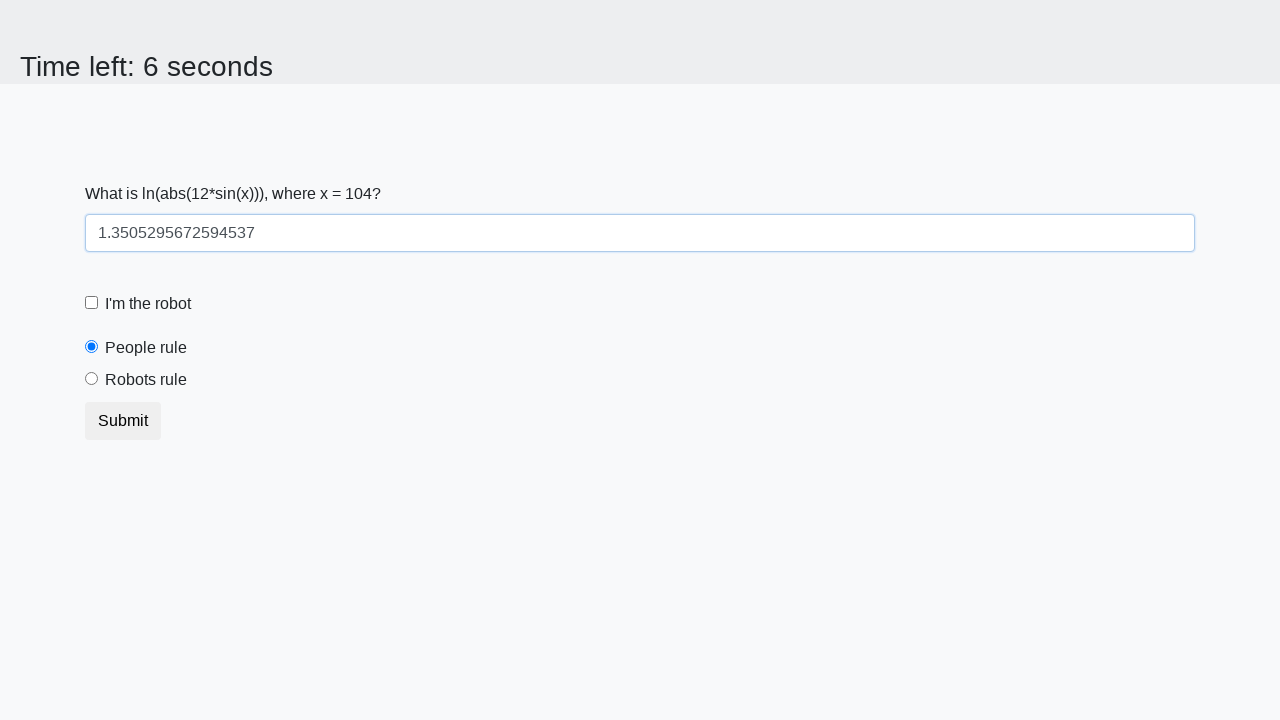

Clicked 'I'm not a robot' checkbox at (92, 303) on #robotCheckbox
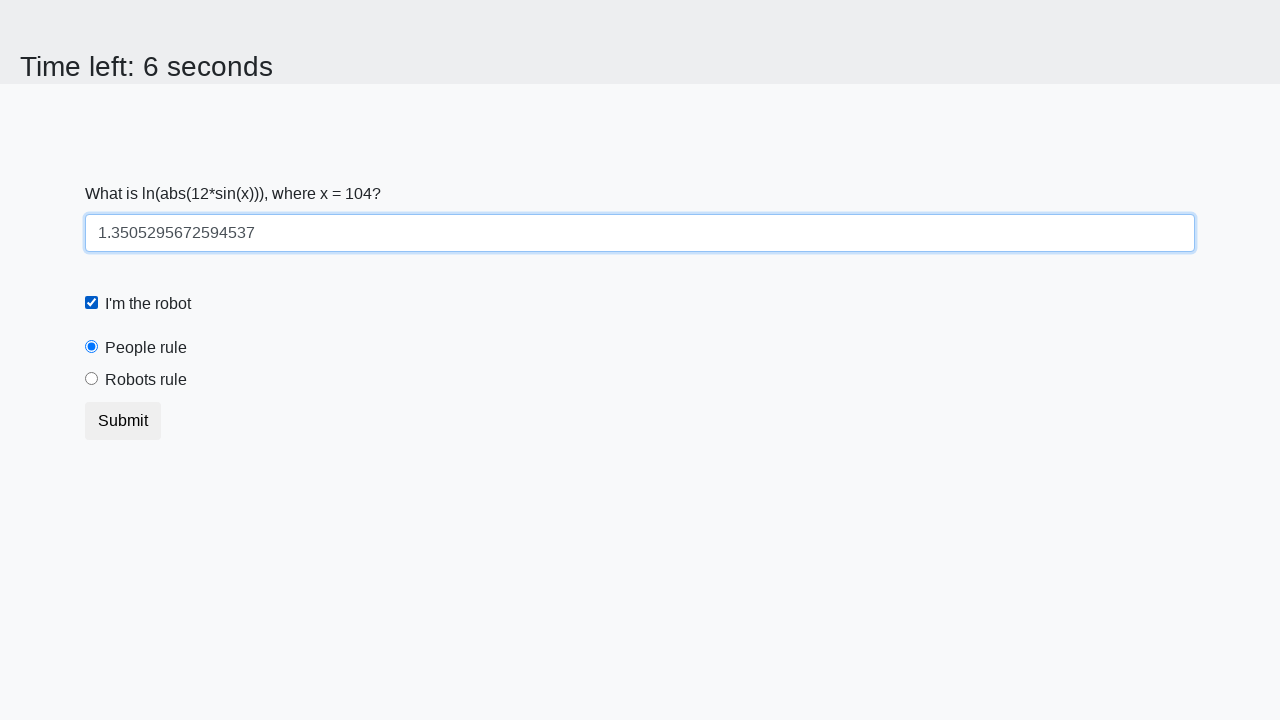

Clicked 'Robots rule!' radio button at (92, 379) on #robotsRule
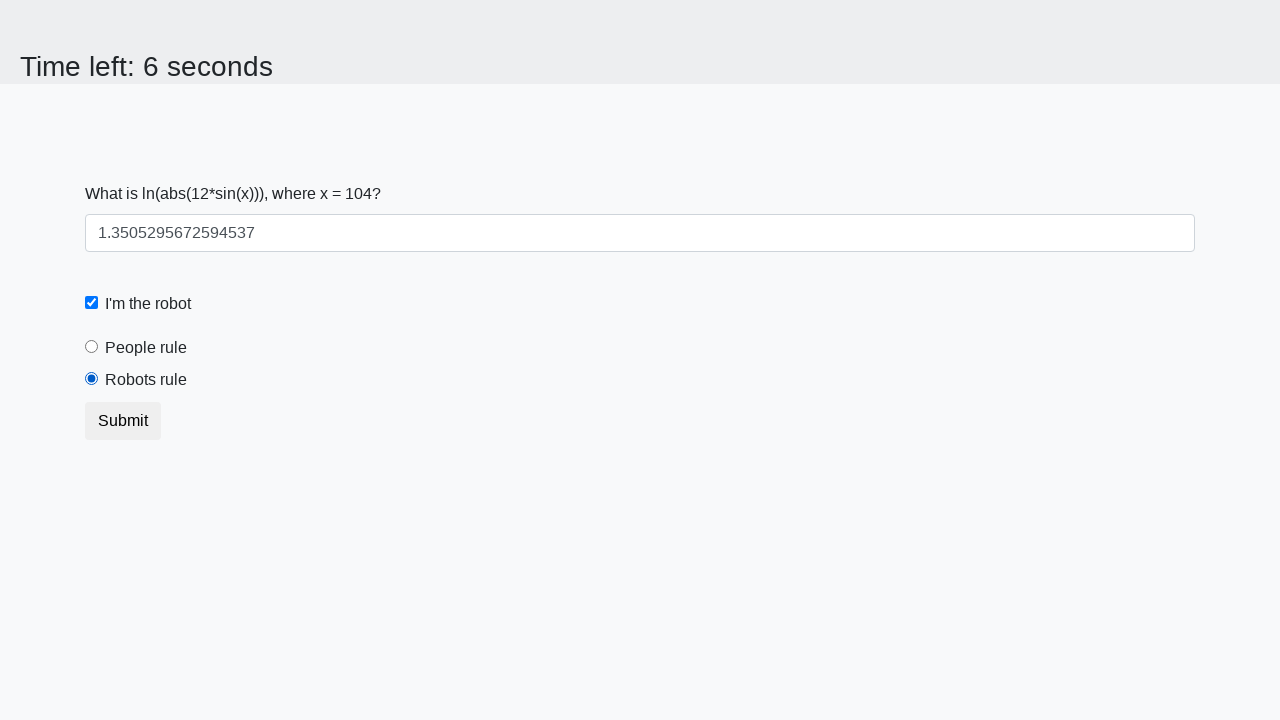

Clicked submit button at (123, 421) on button.btn
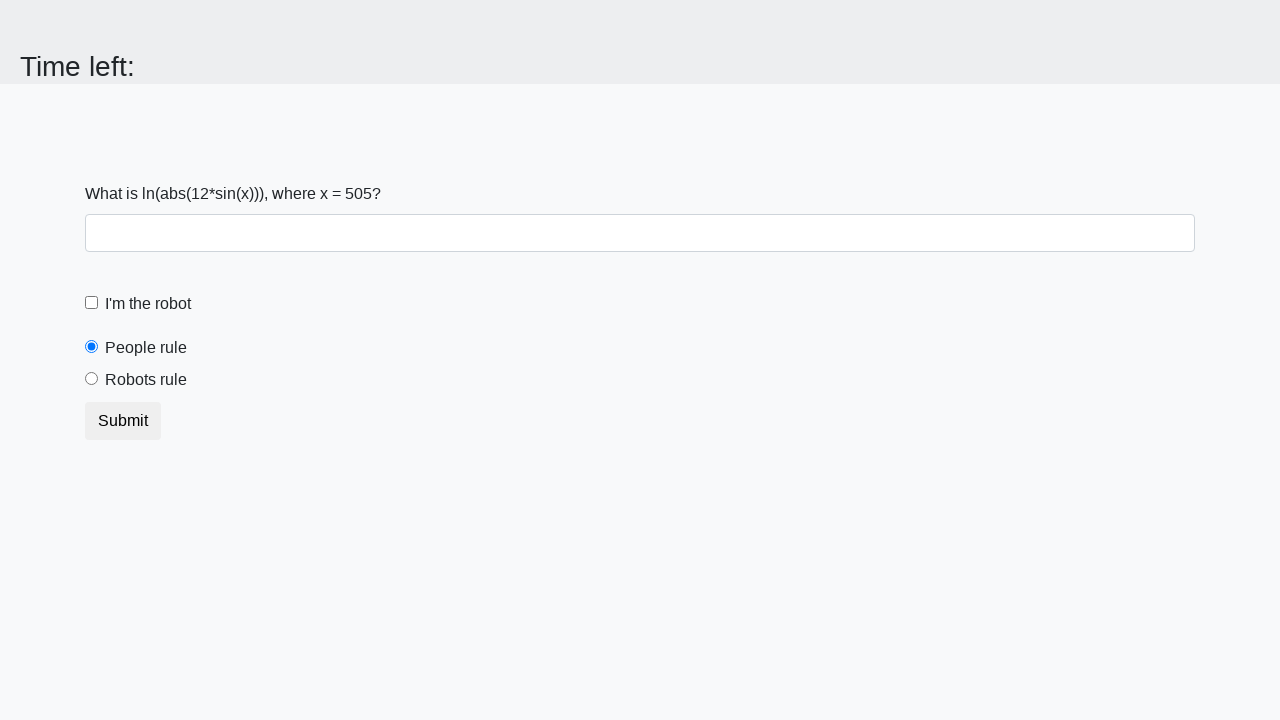

Waited for form submission to complete
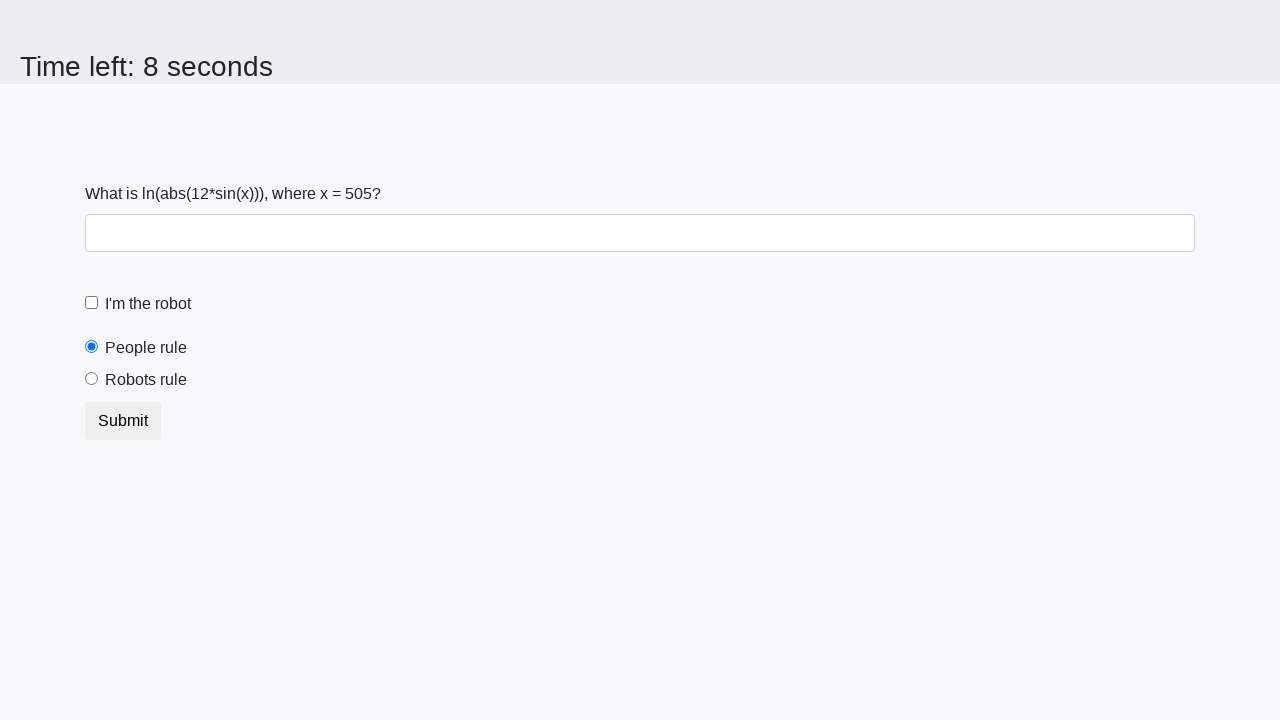

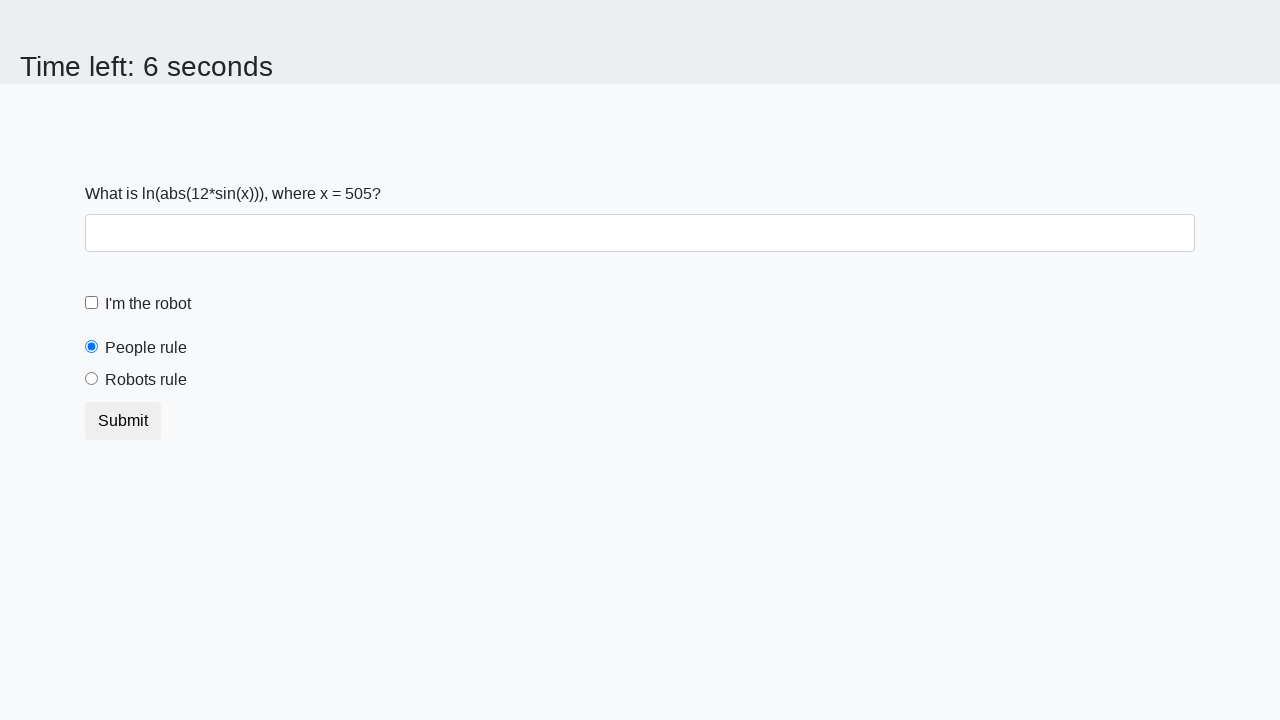